Tests a math quiz form by reading two numbers displayed on the page, calculating their sum, selecting the correct answer from a dropdown, and submitting the form.

Starting URL: http://suninjuly.github.io/selects1.html

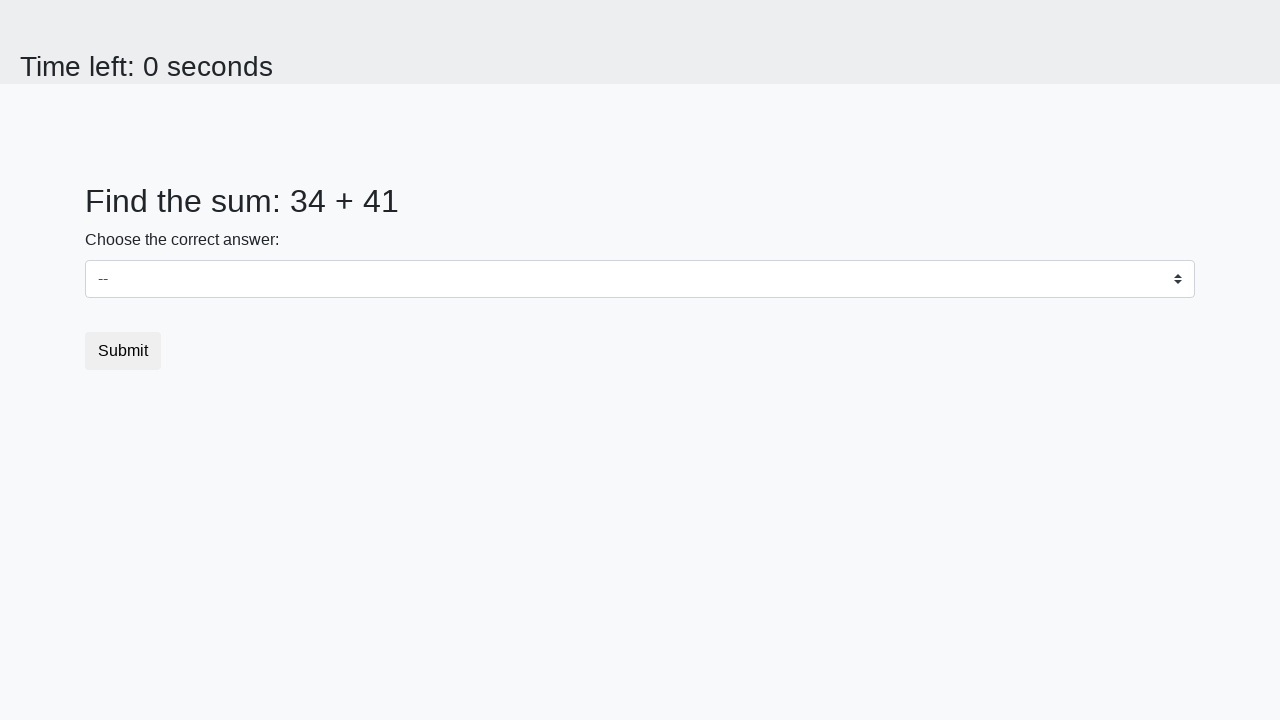

Read first number from #num1 element
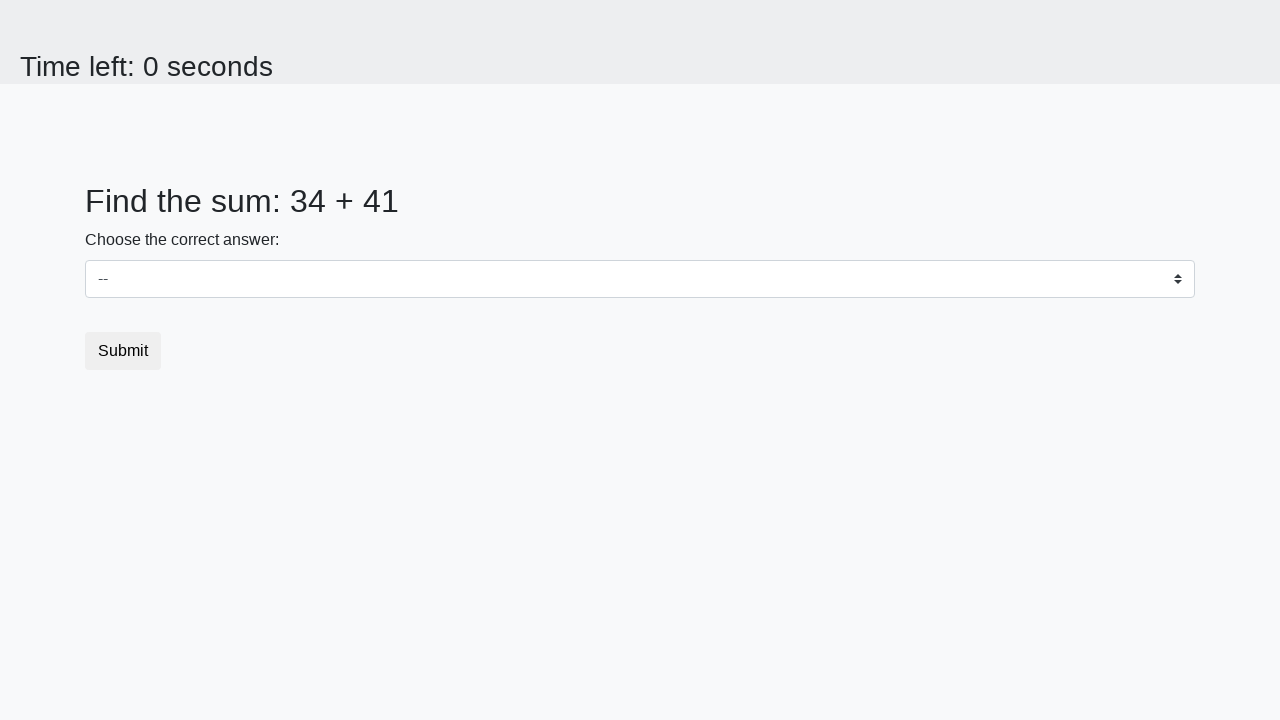

Read second number from #num2 element
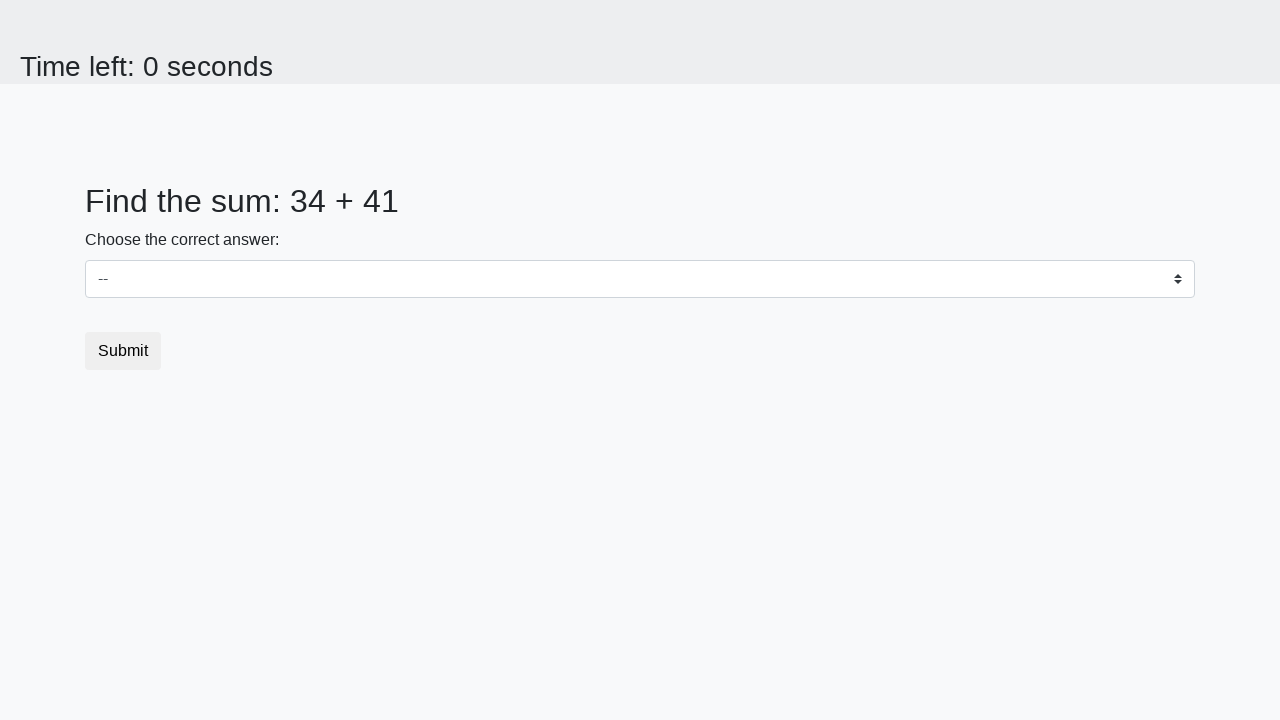

Calculated sum: 34 + 41 = 75
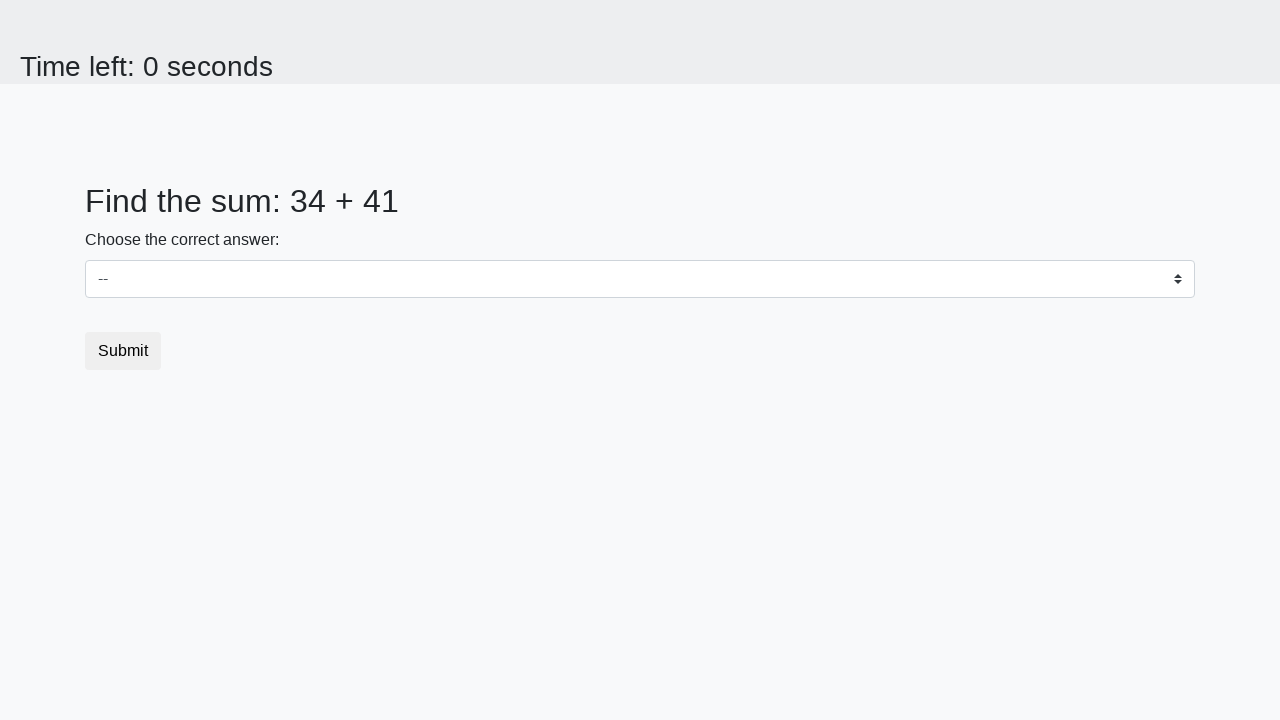

Selected answer 75 from dropdown on select.custom-select
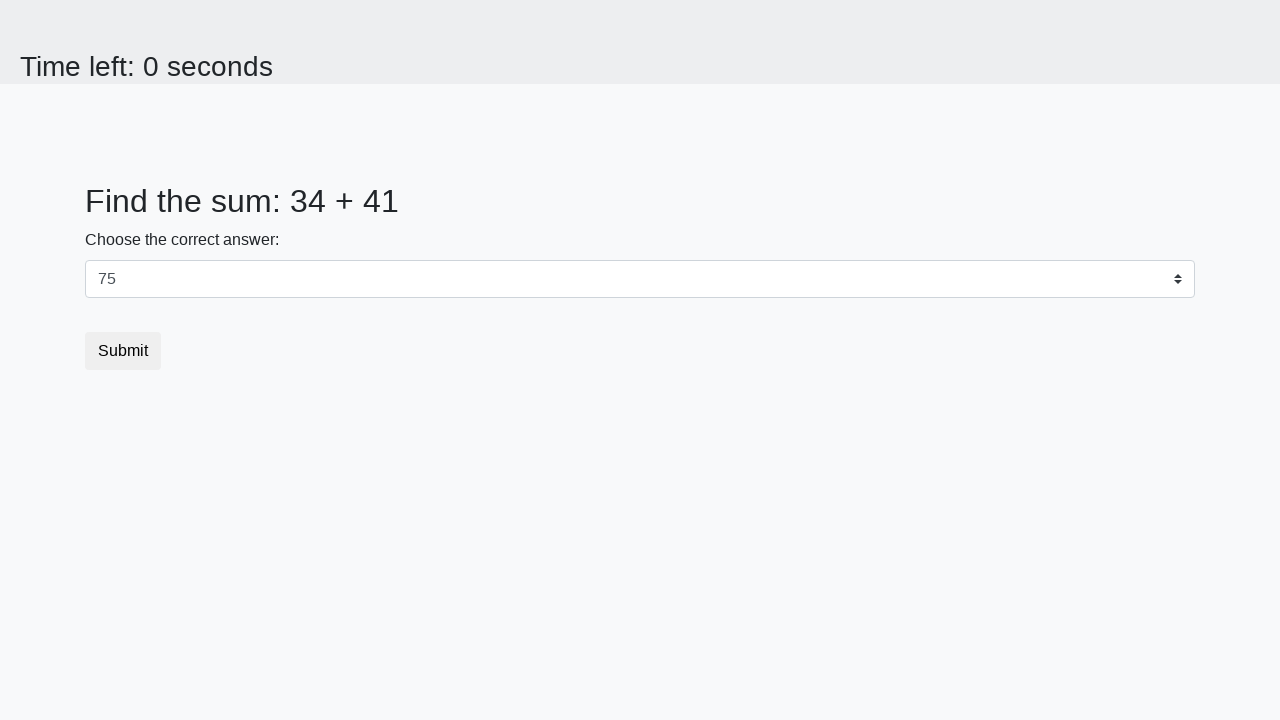

Clicked submit button to submit form at (123, 351) on button.btn
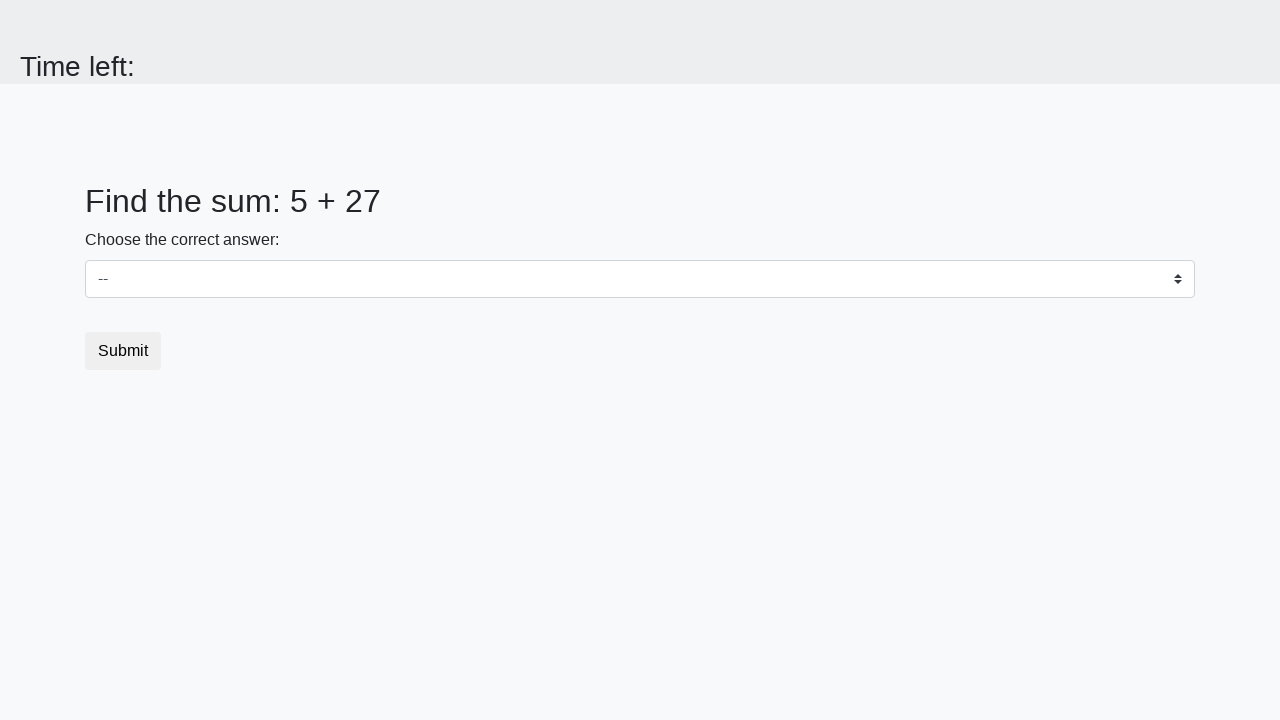

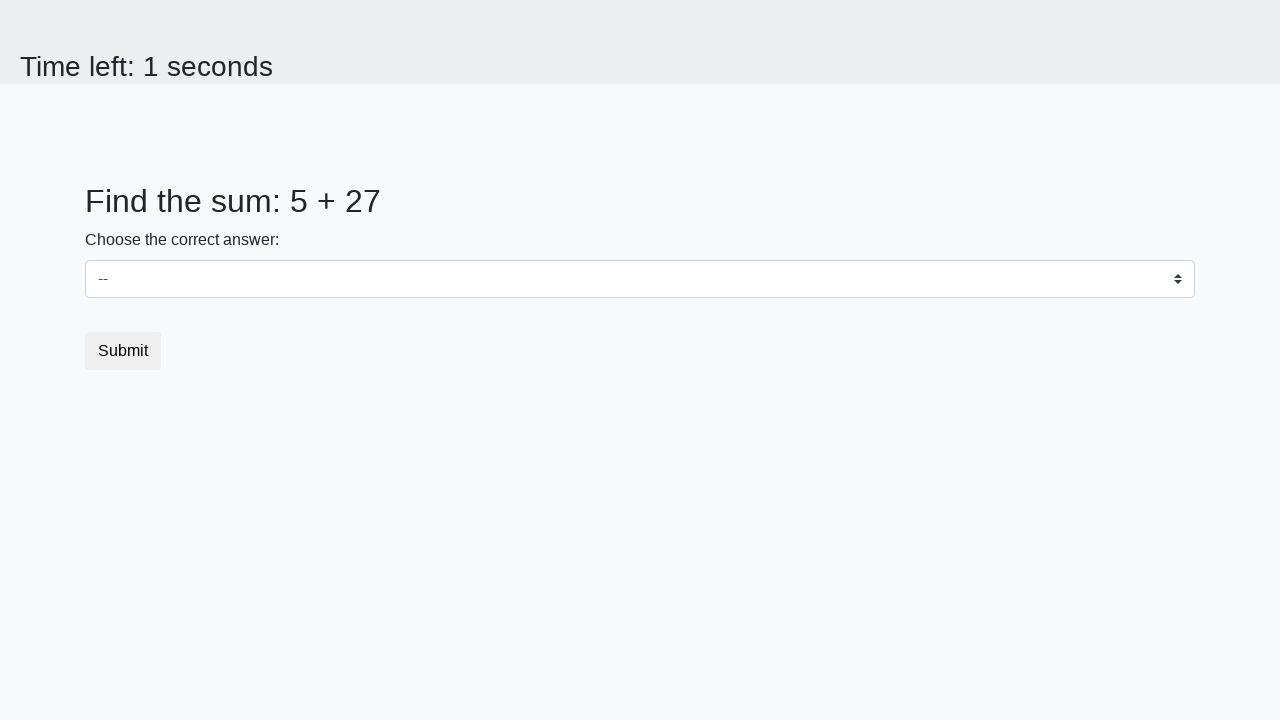